Demonstrates relative locator 'toLeftOf' by finding and clicking a checkbox to the left of its label

Starting URL: https://rahulshettyacademy.com/angularpractice/

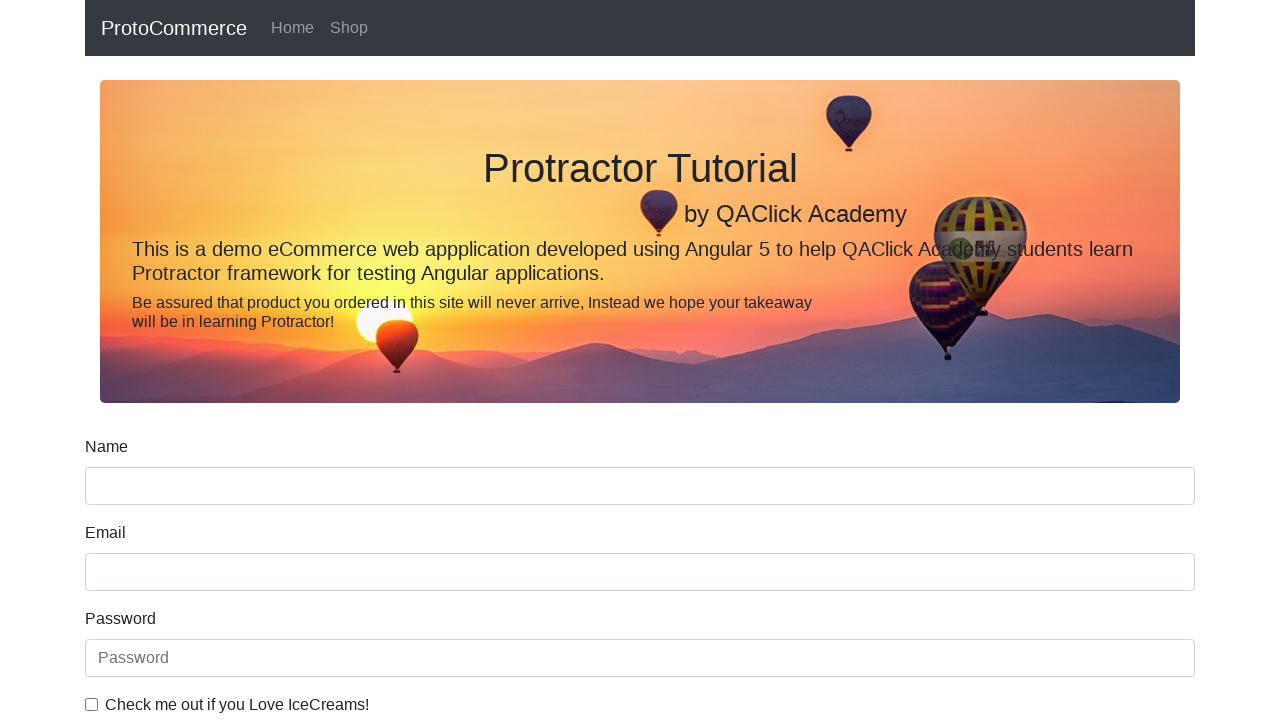

Located the checkbox label element
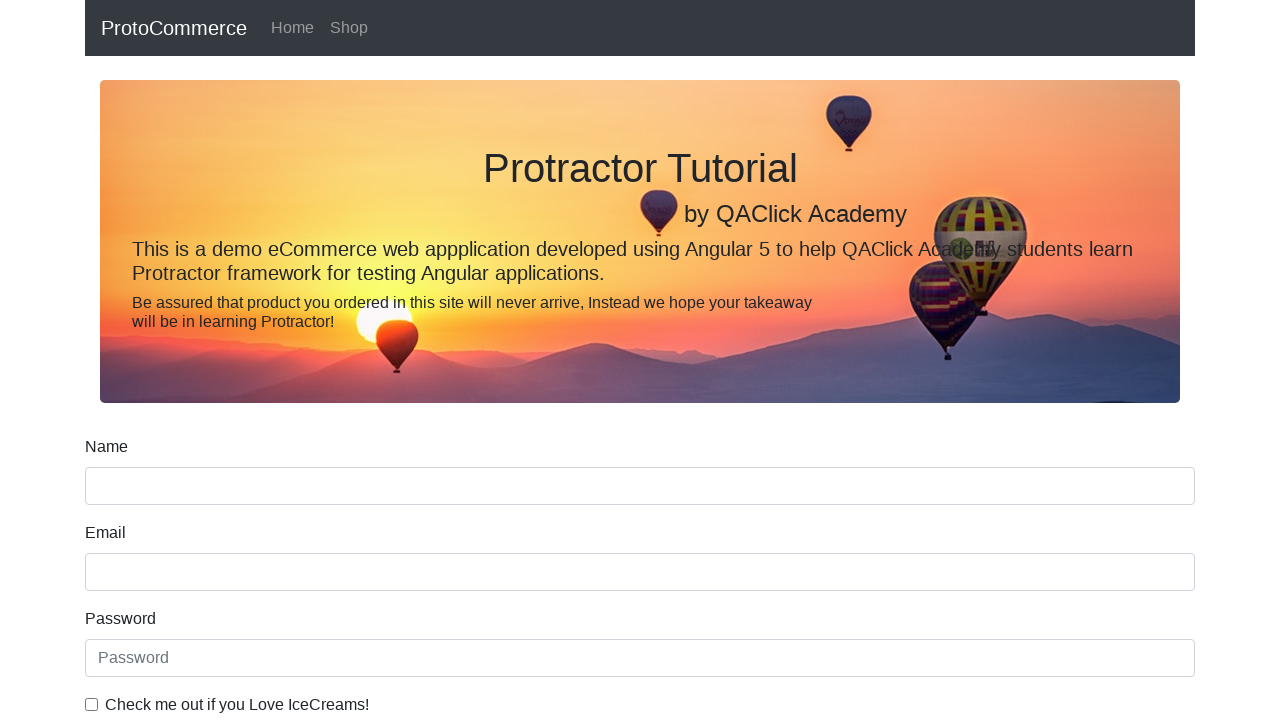

Located the checkbox element to the left of label
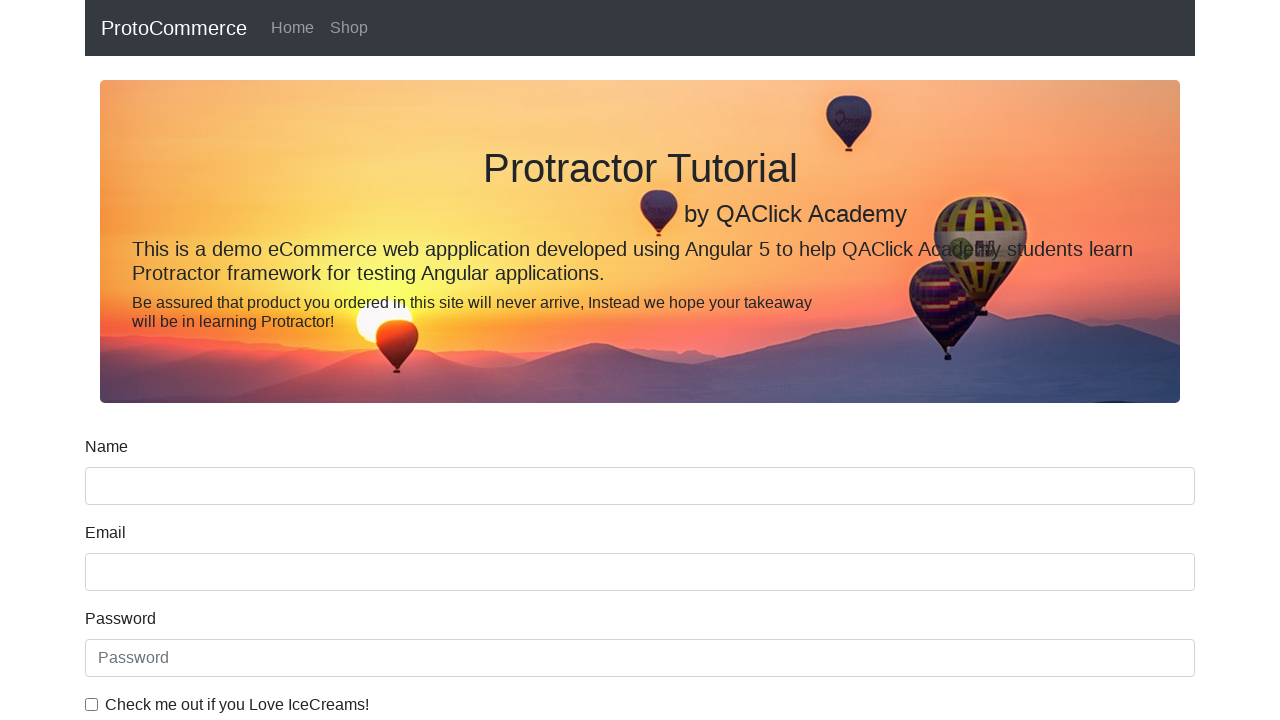

Clicked the checkbox using relative locator 'toLeftOf' at (92, 704) on xpath=//input[@id='exampleCheck1']
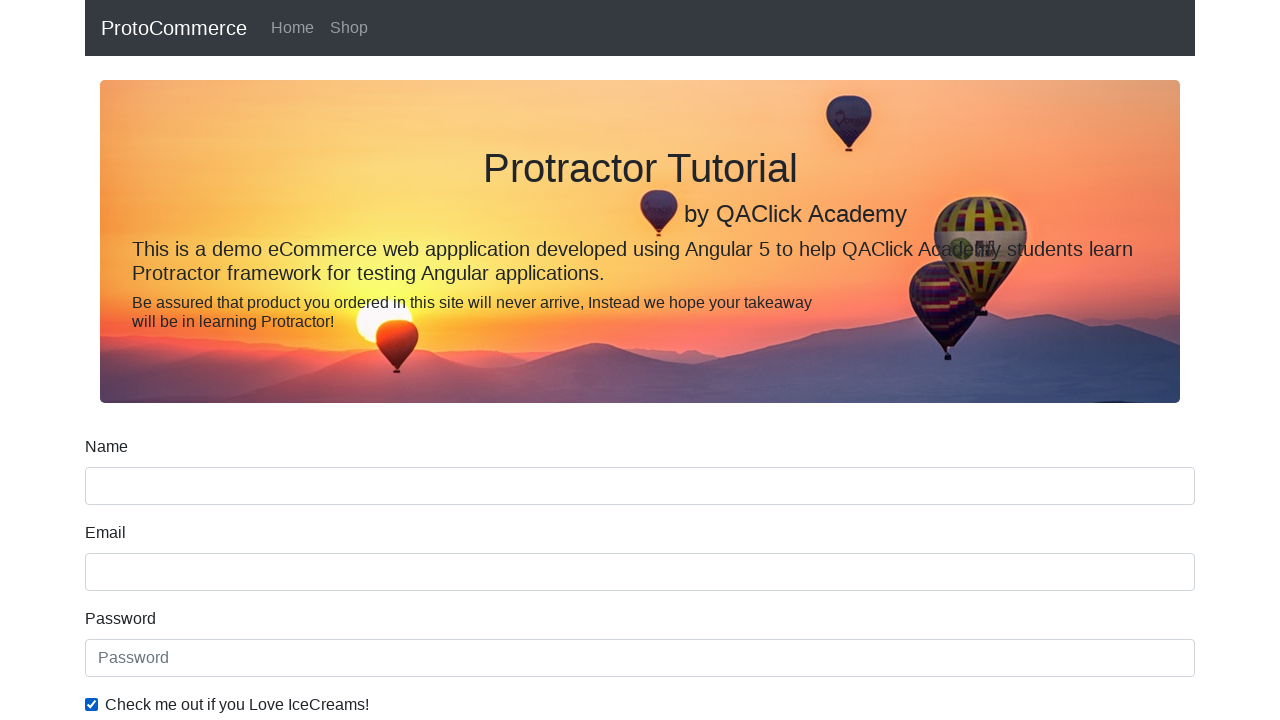

Waited 5 seconds to observe the result
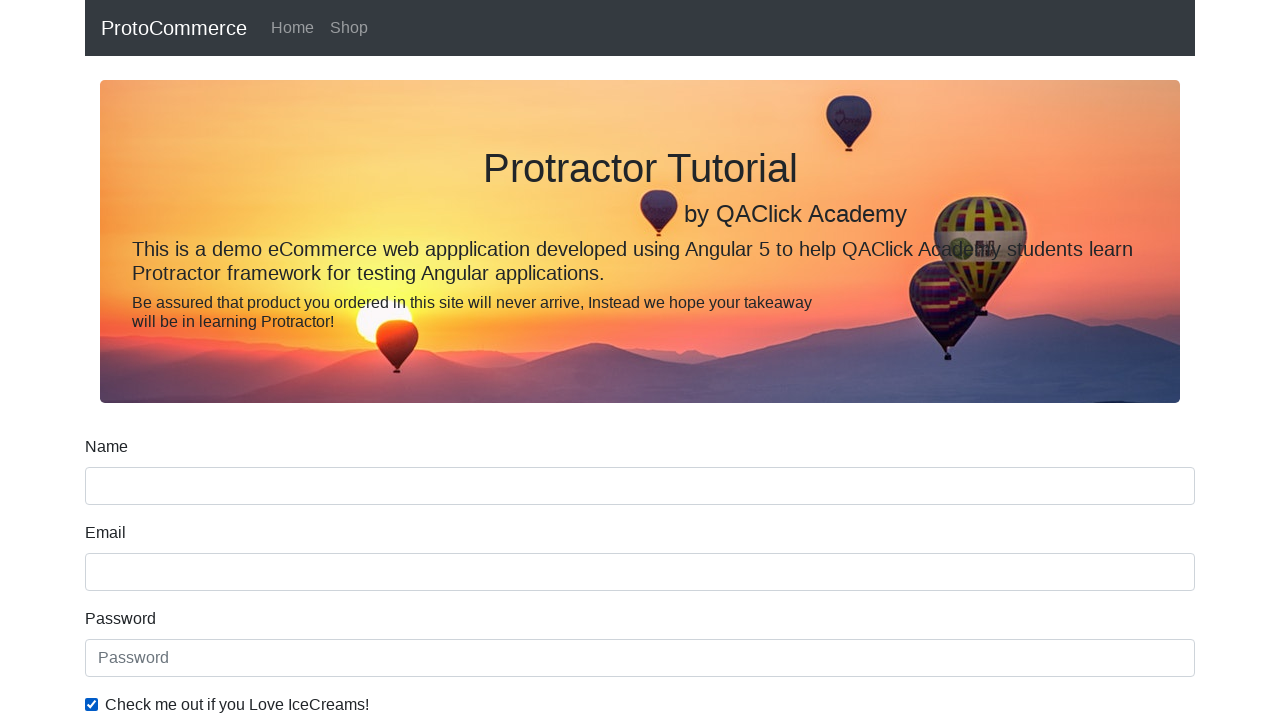

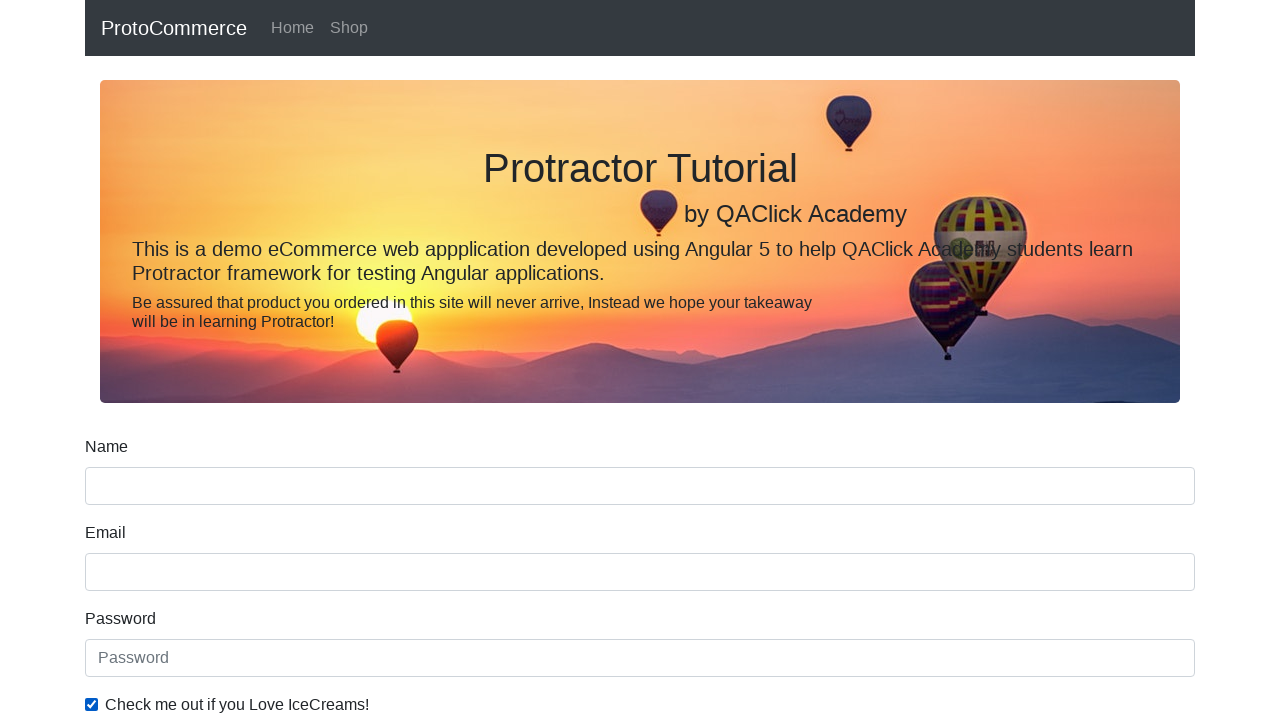